Tests registration form username field with emojis only.

Starting URL: https://buggy.justtestit.org/register

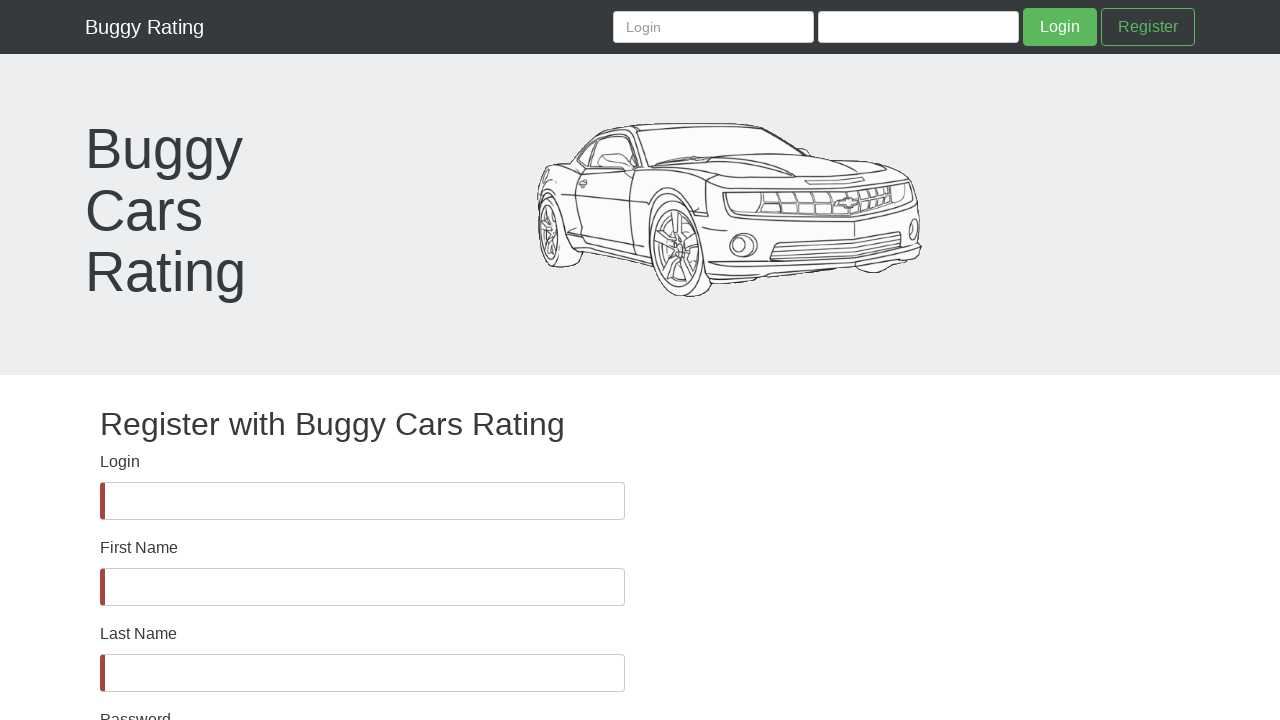

Username field is visible and ready for input
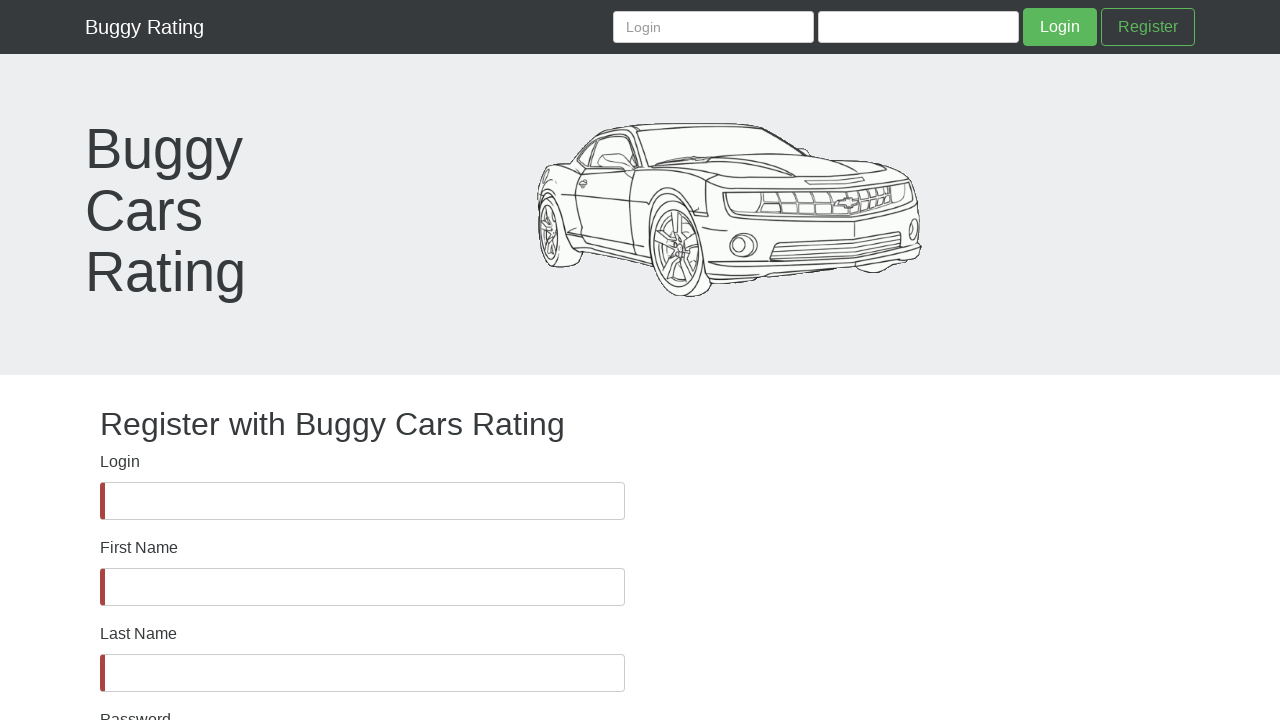

Filled username field with emoji characters: 😮😮👍😁 on #username
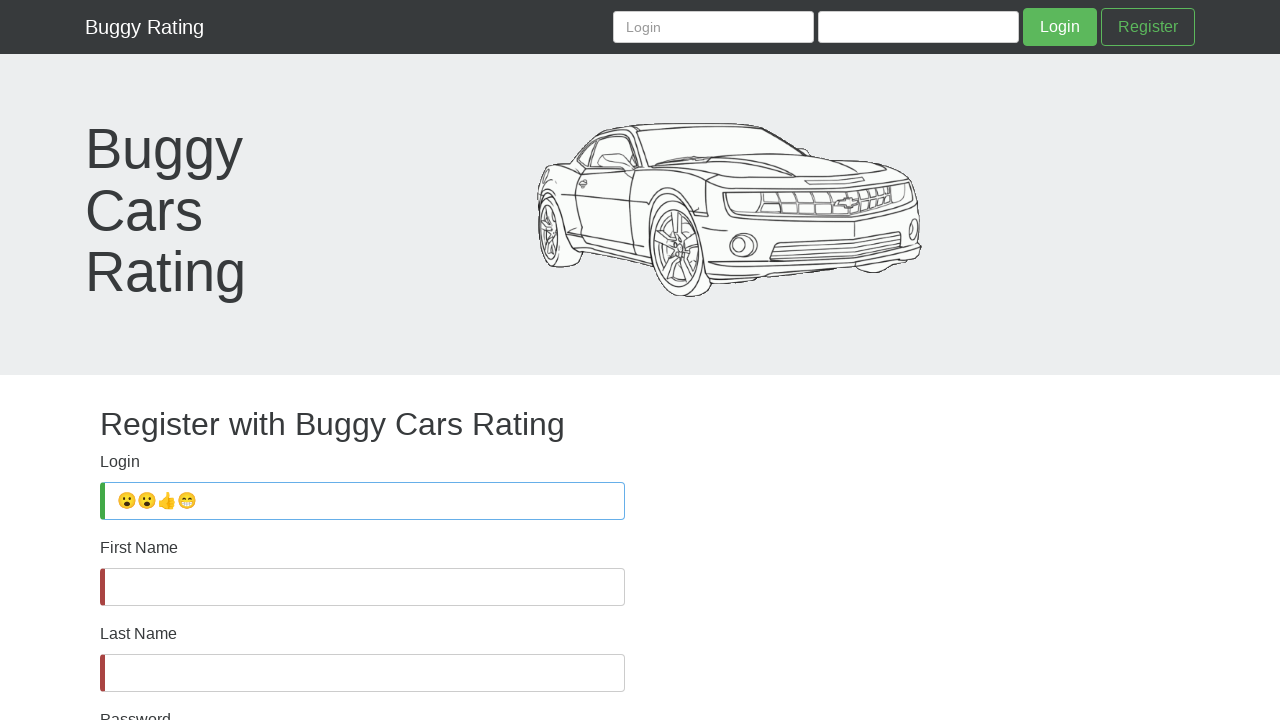

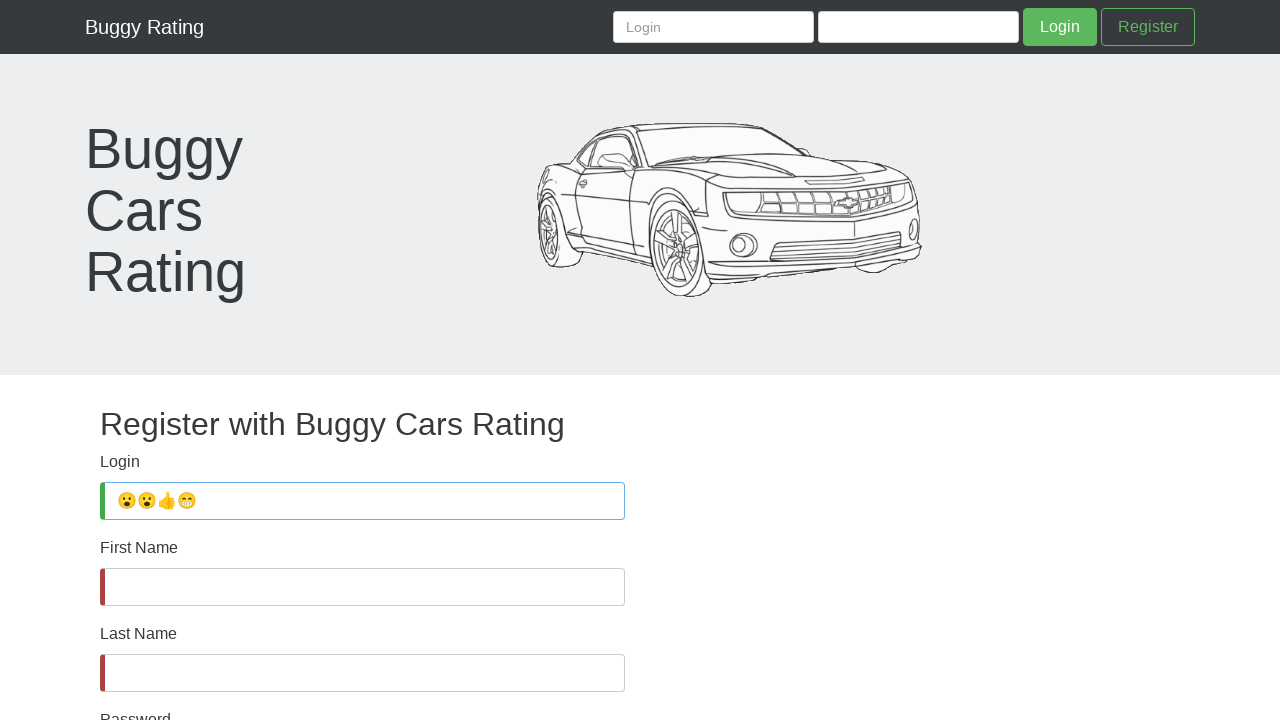